Tests that a todo item is removed when edited to an empty string

Starting URL: https://demo.playwright.dev/todomvc

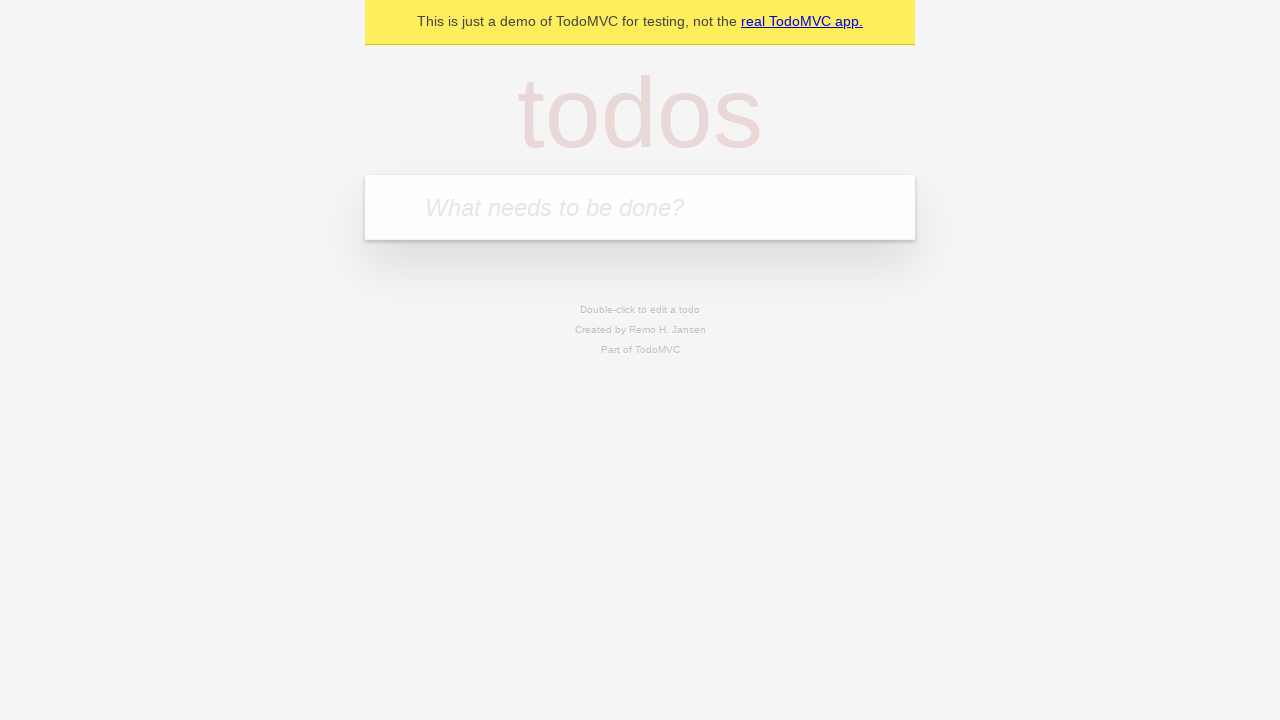

Filled todo input with 'buy some cheese' on internal:attr=[placeholder="What needs to be done?"i]
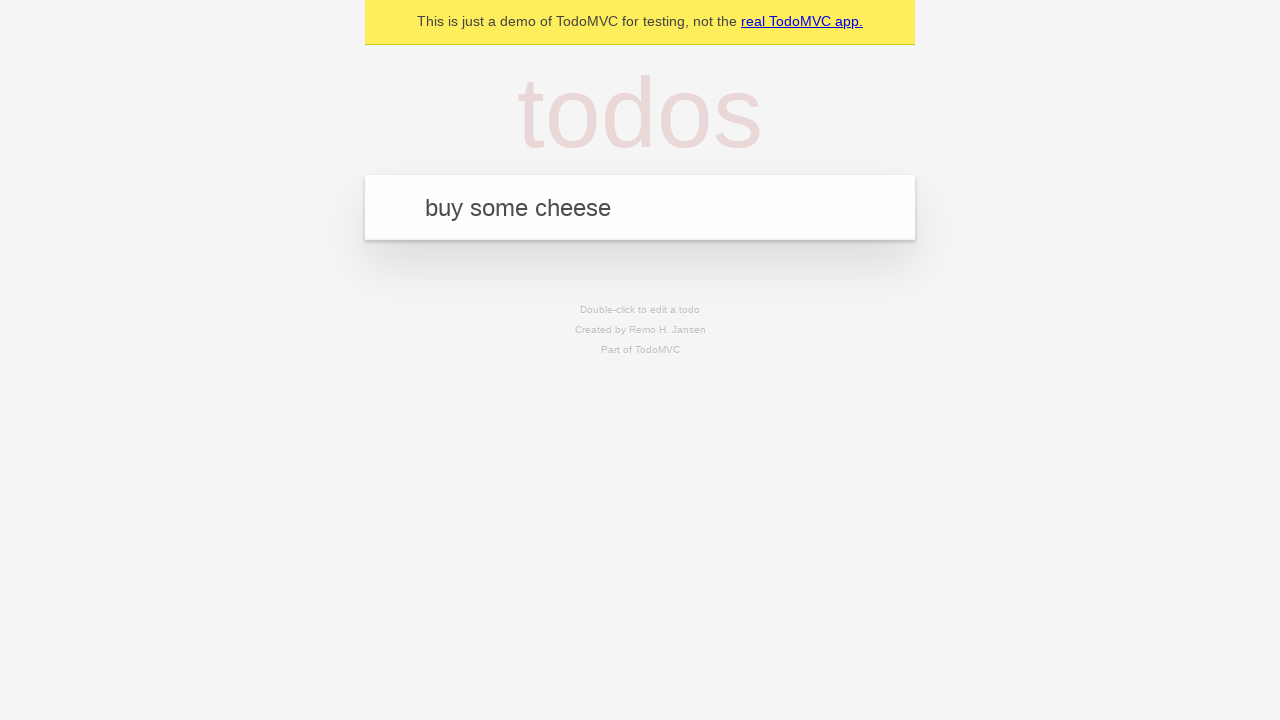

Pressed Enter to create first todo on internal:attr=[placeholder="What needs to be done?"i]
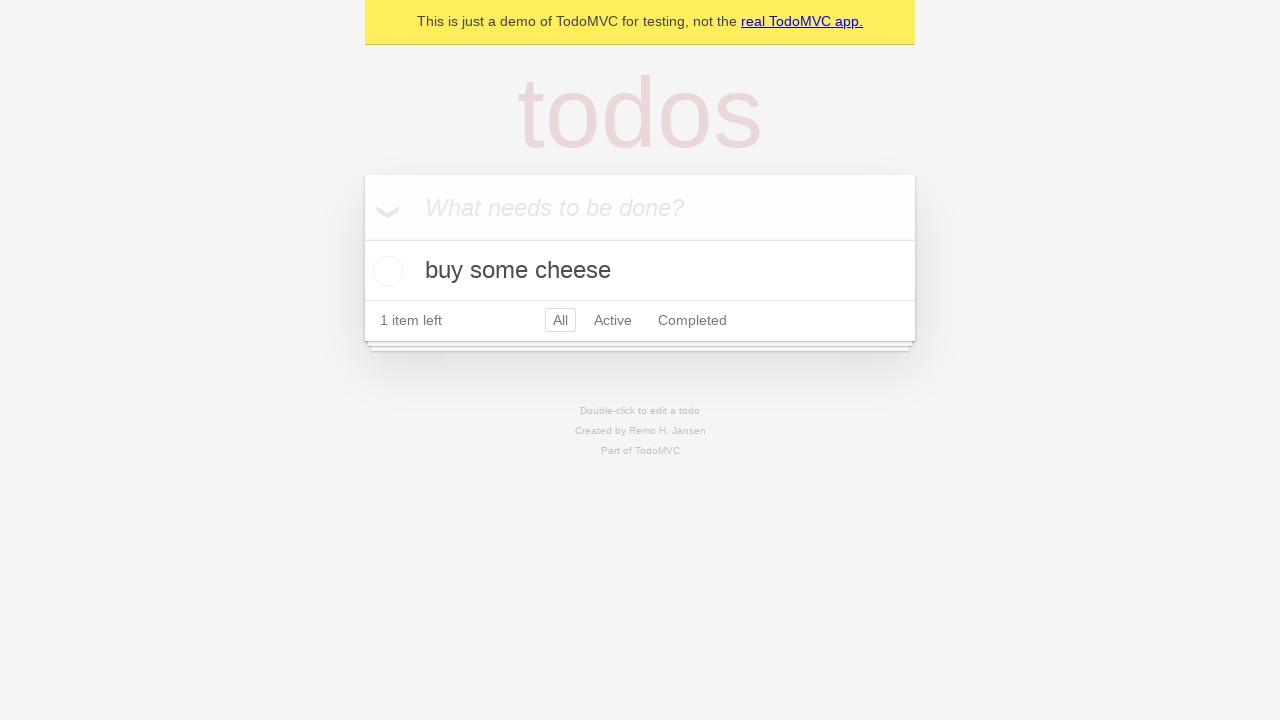

Filled todo input with 'feed the cat' on internal:attr=[placeholder="What needs to be done?"i]
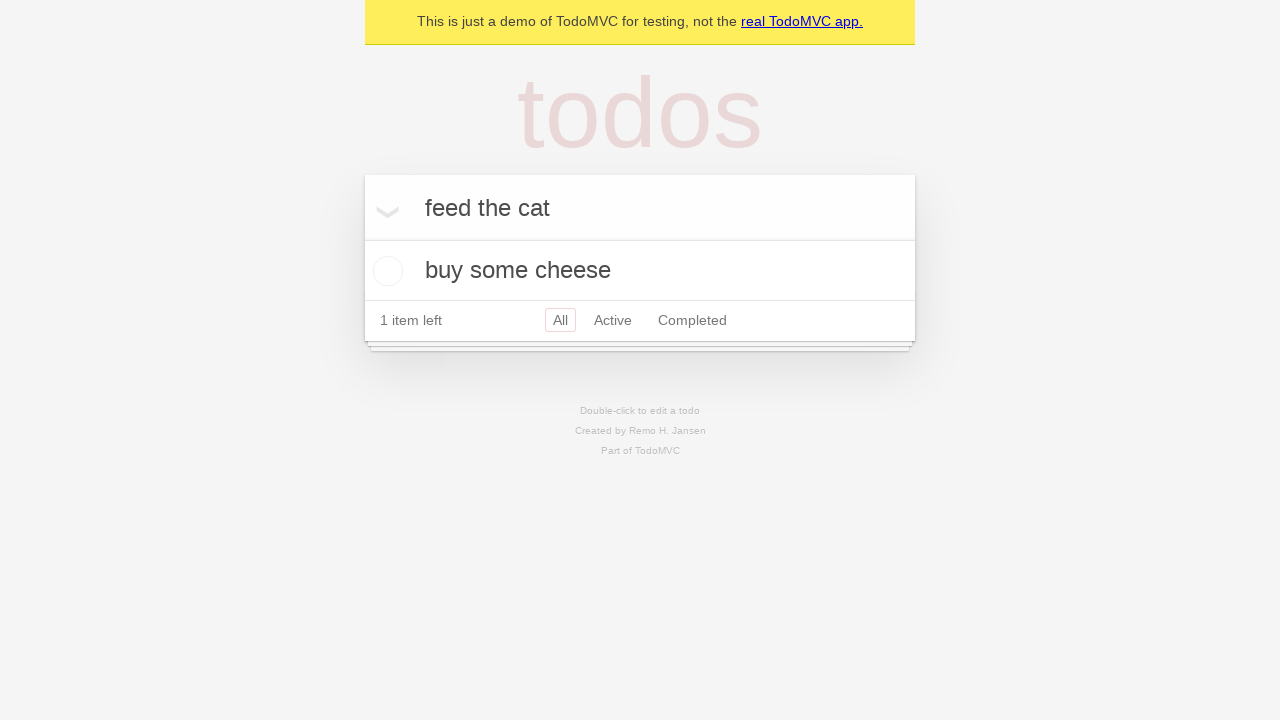

Pressed Enter to create second todo on internal:attr=[placeholder="What needs to be done?"i]
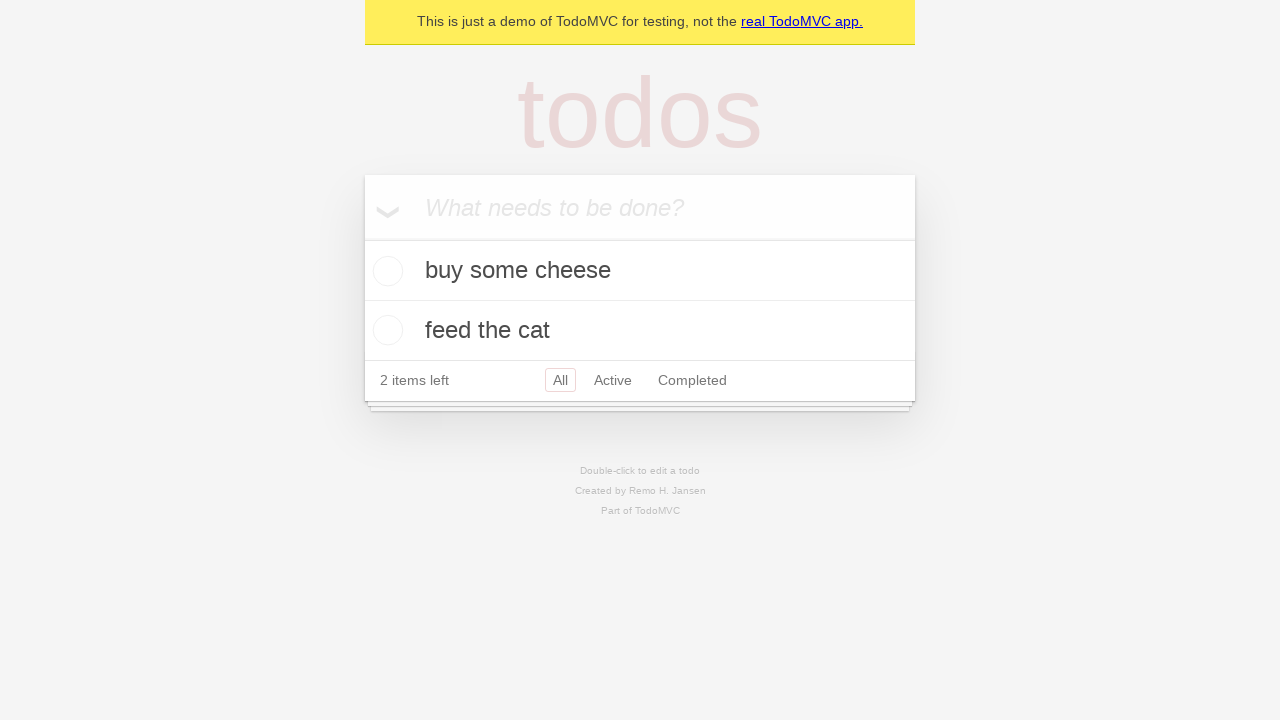

Filled todo input with 'book a doctors appointment' on internal:attr=[placeholder="What needs to be done?"i]
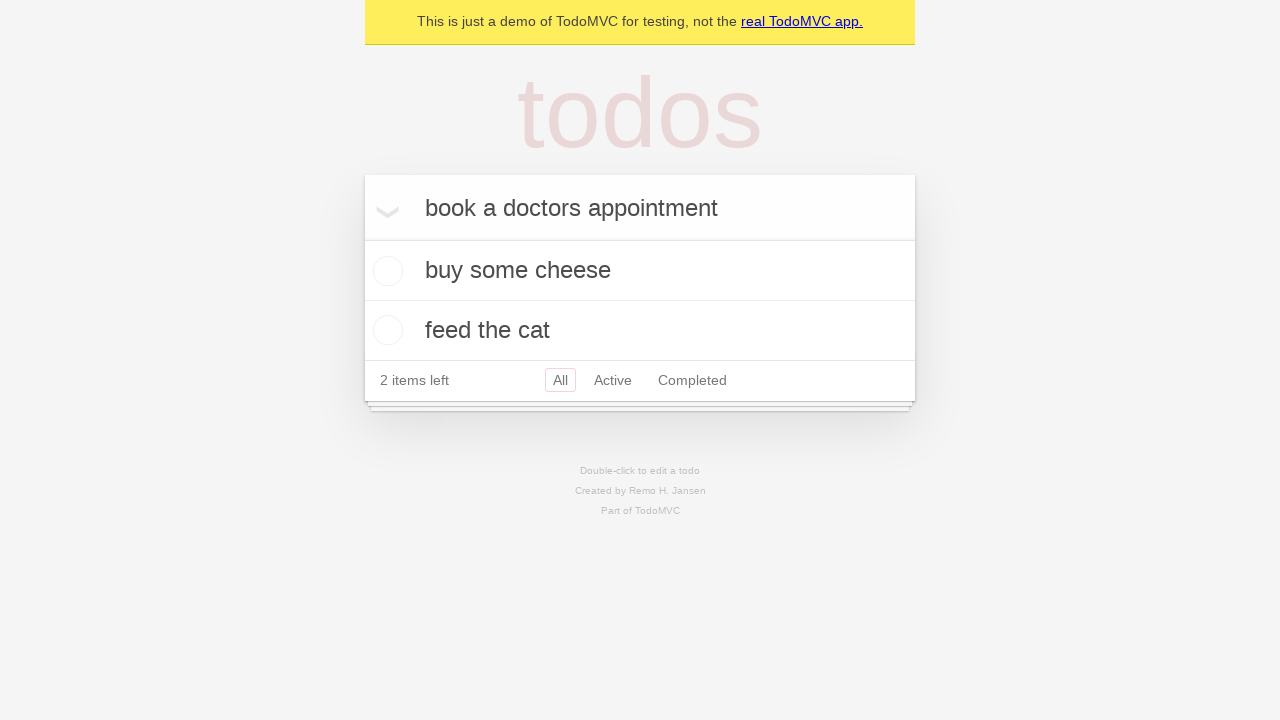

Pressed Enter to create third todo on internal:attr=[placeholder="What needs to be done?"i]
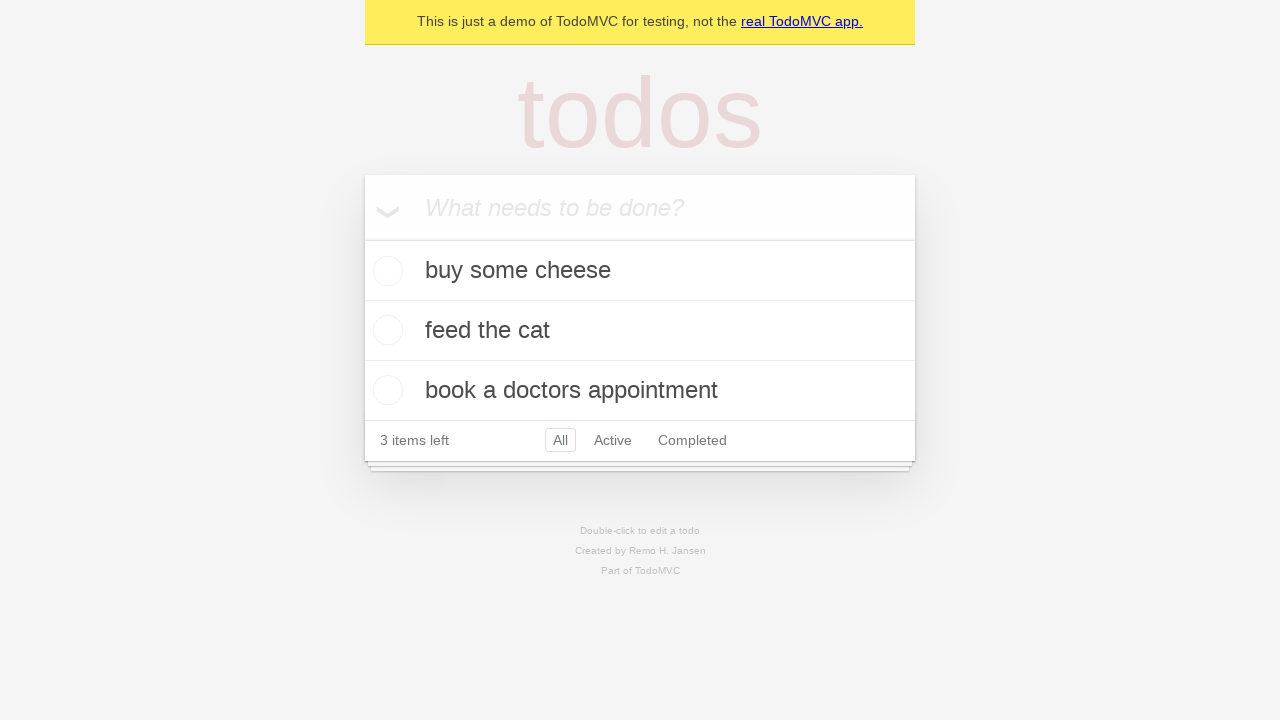

Double-clicked second todo item to enter edit mode at (640, 331) on internal:testid=[data-testid="todo-item"s] >> nth=1
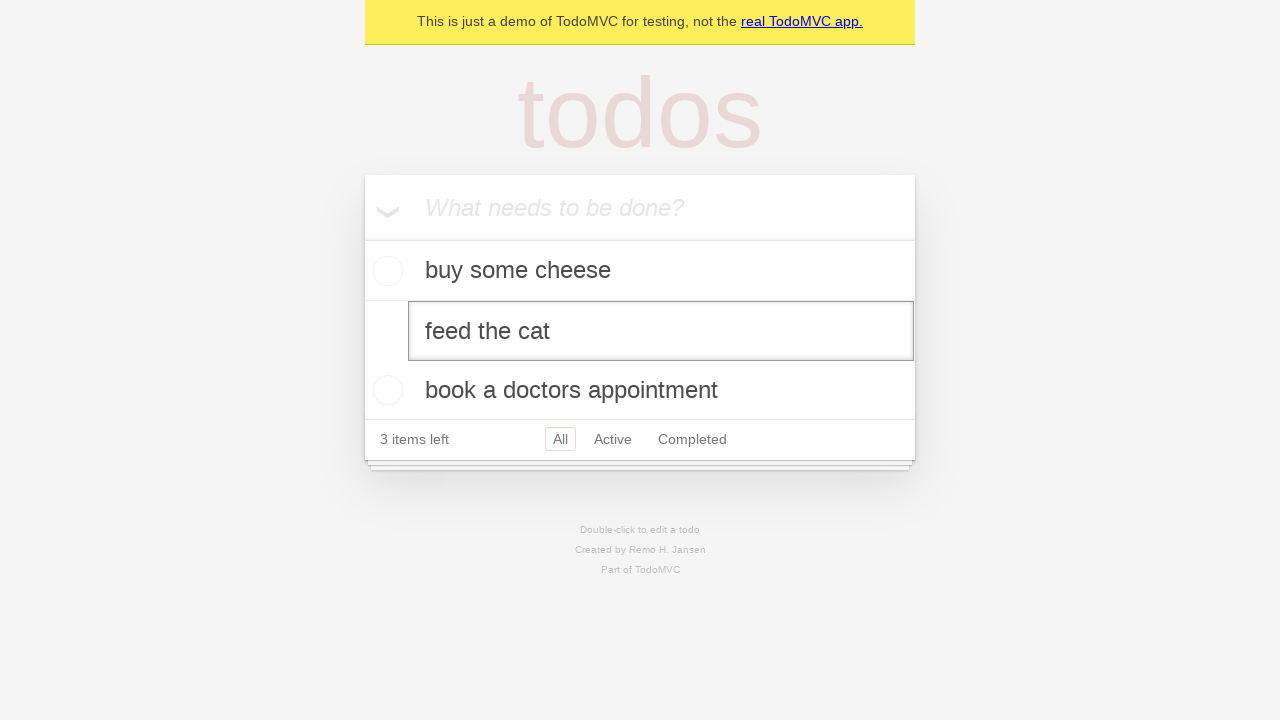

Cleared the todo text by filling with empty string on internal:testid=[data-testid="todo-item"s] >> nth=1 >> internal:role=textbox[nam
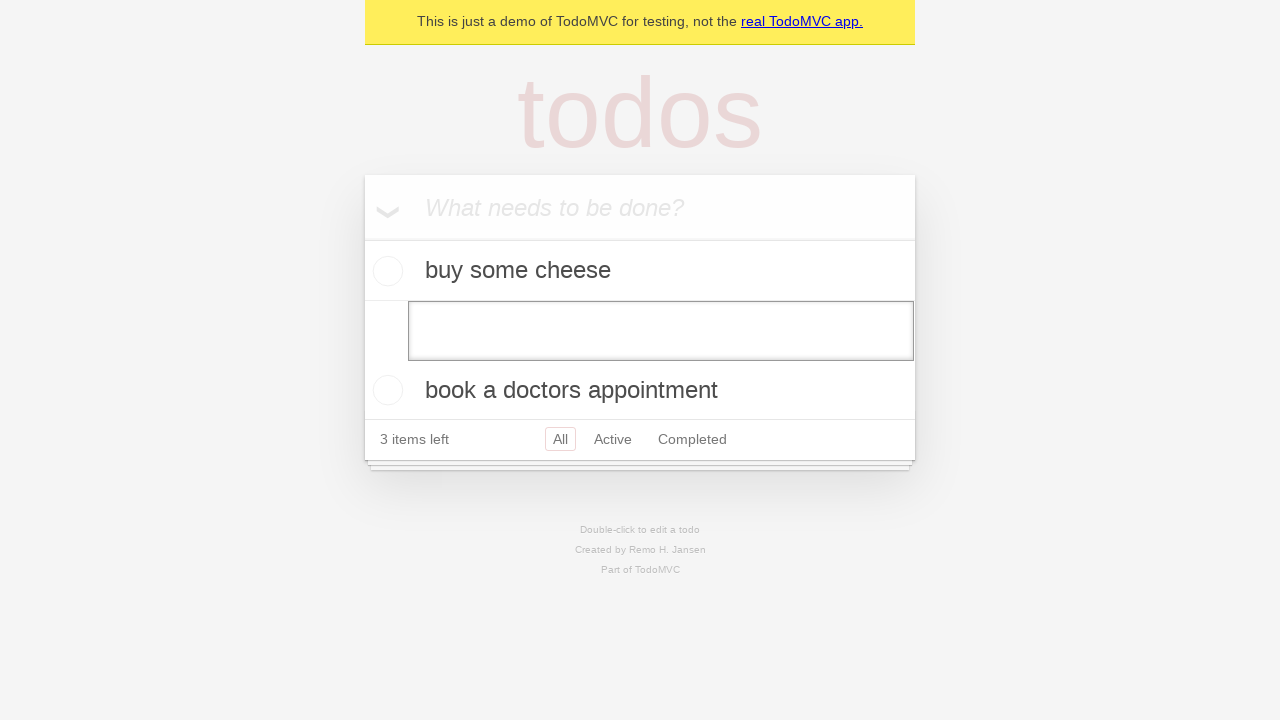

Pressed Enter to save edit with empty text, removing the todo item on internal:testid=[data-testid="todo-item"s] >> nth=1 >> internal:role=textbox[nam
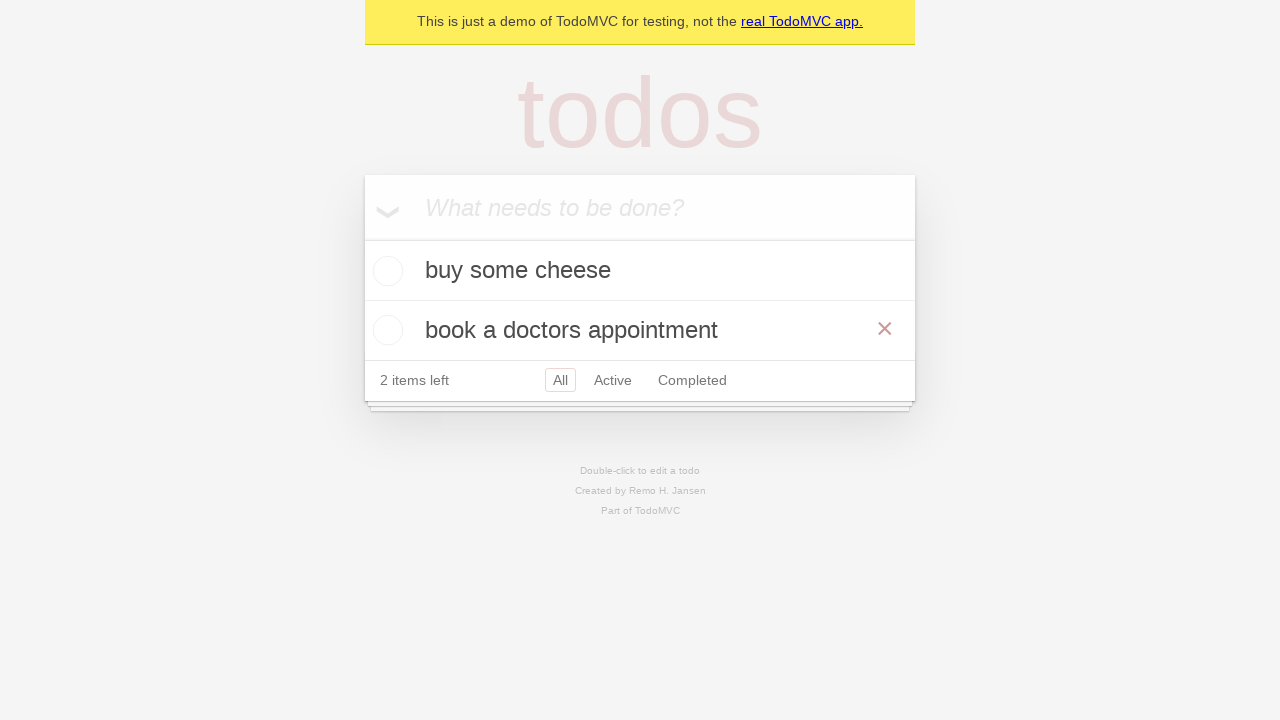

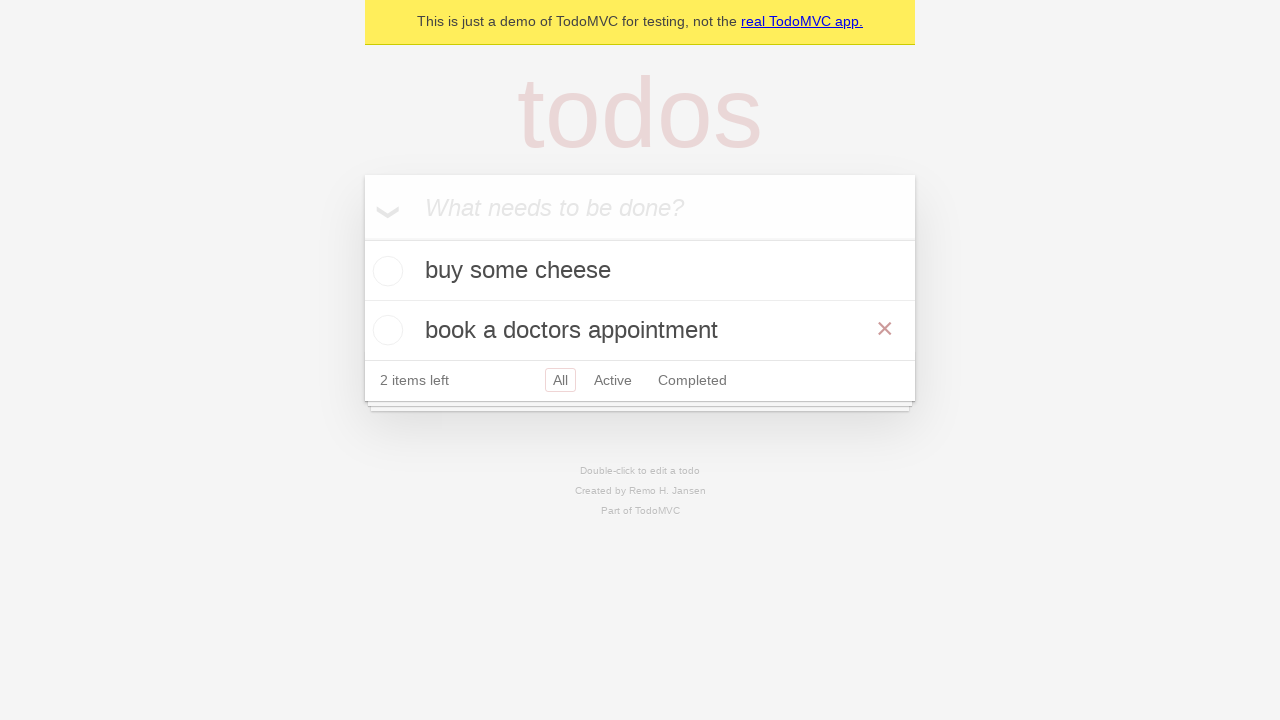